Navigates to a table demo page and selects rows based on filtering criteria by clicking checkboxes in the filtered rows

Starting URL: https://vins-udemy.s3.amazonaws.com/java/html/java8-stream-table.html

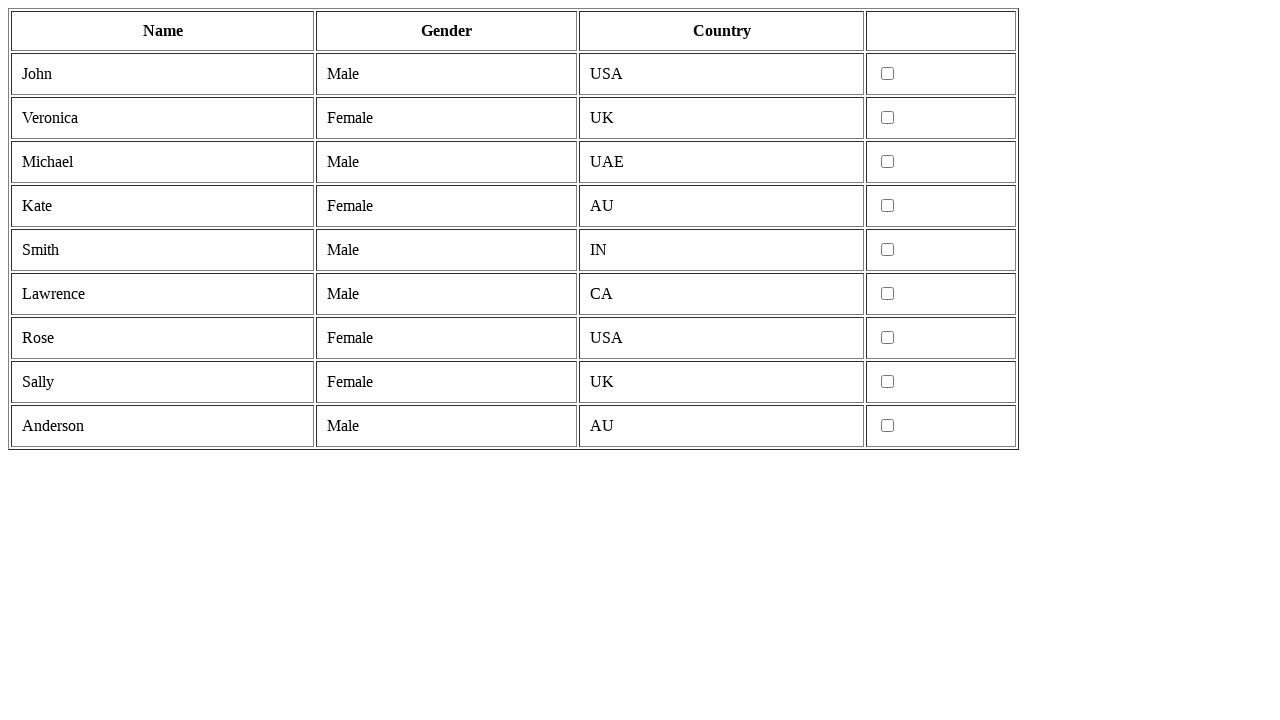

Navigated to table demo page
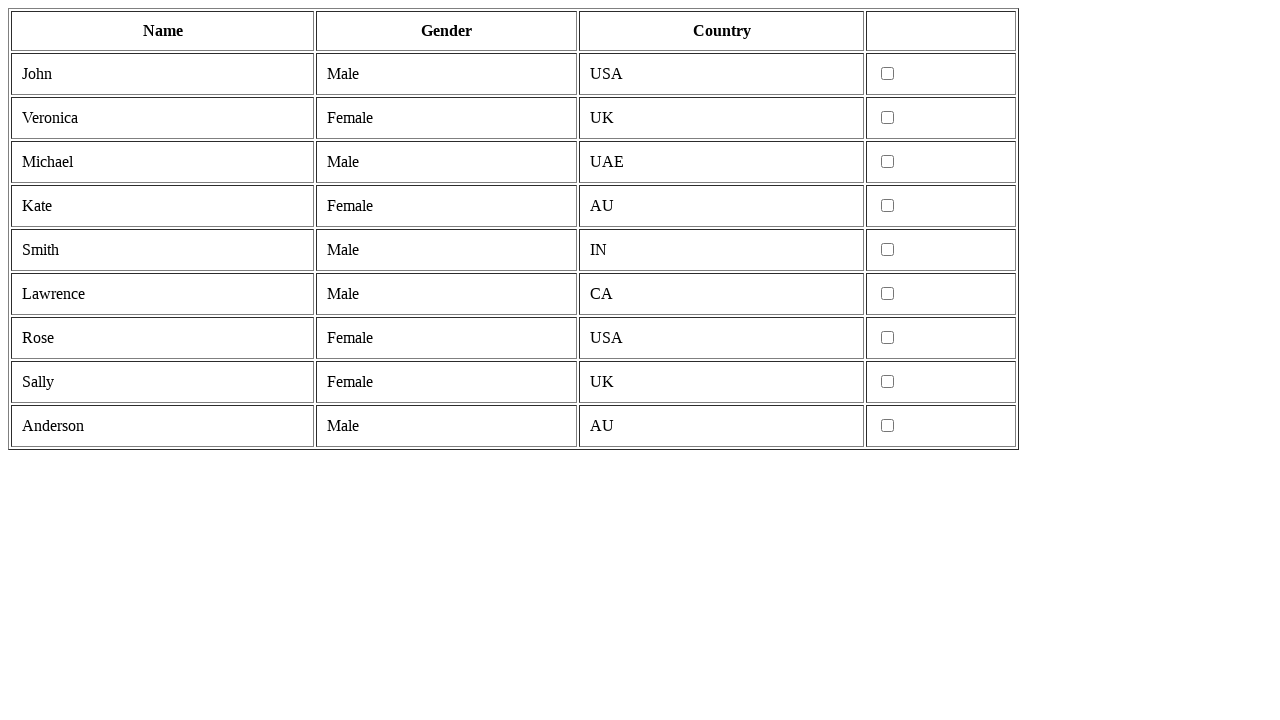

Located all table rows
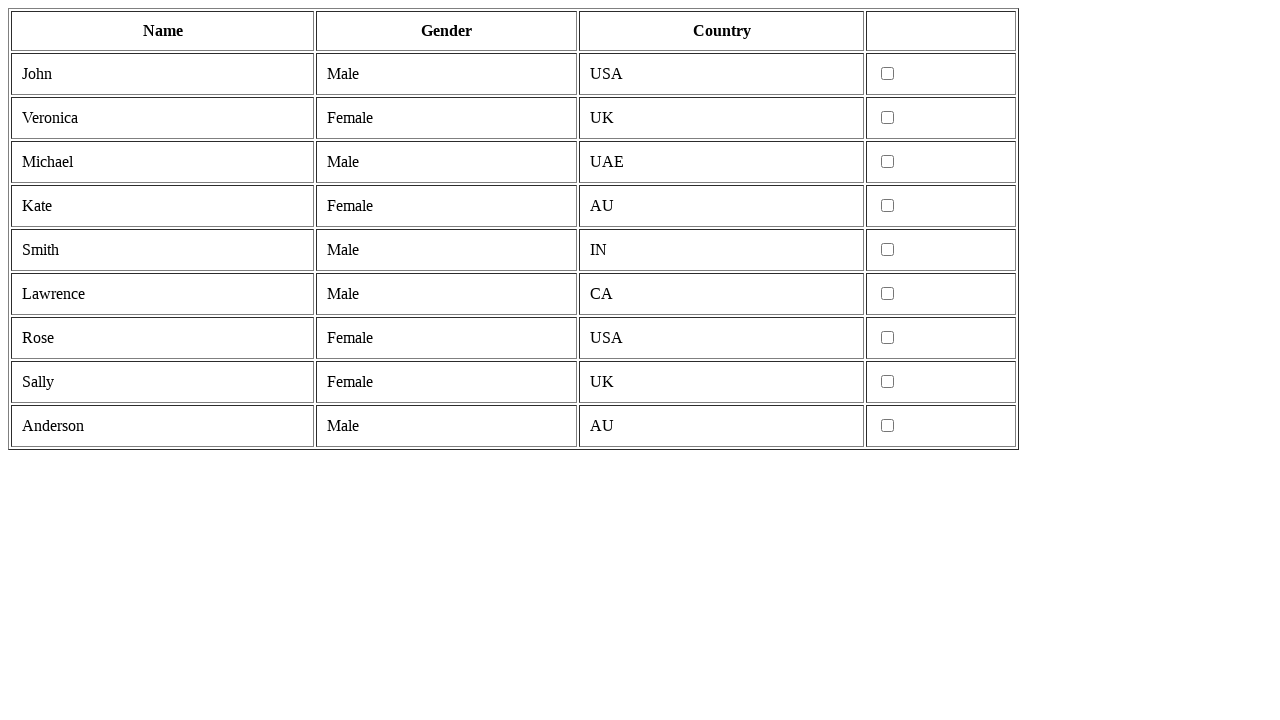

Extracted cells from row 1
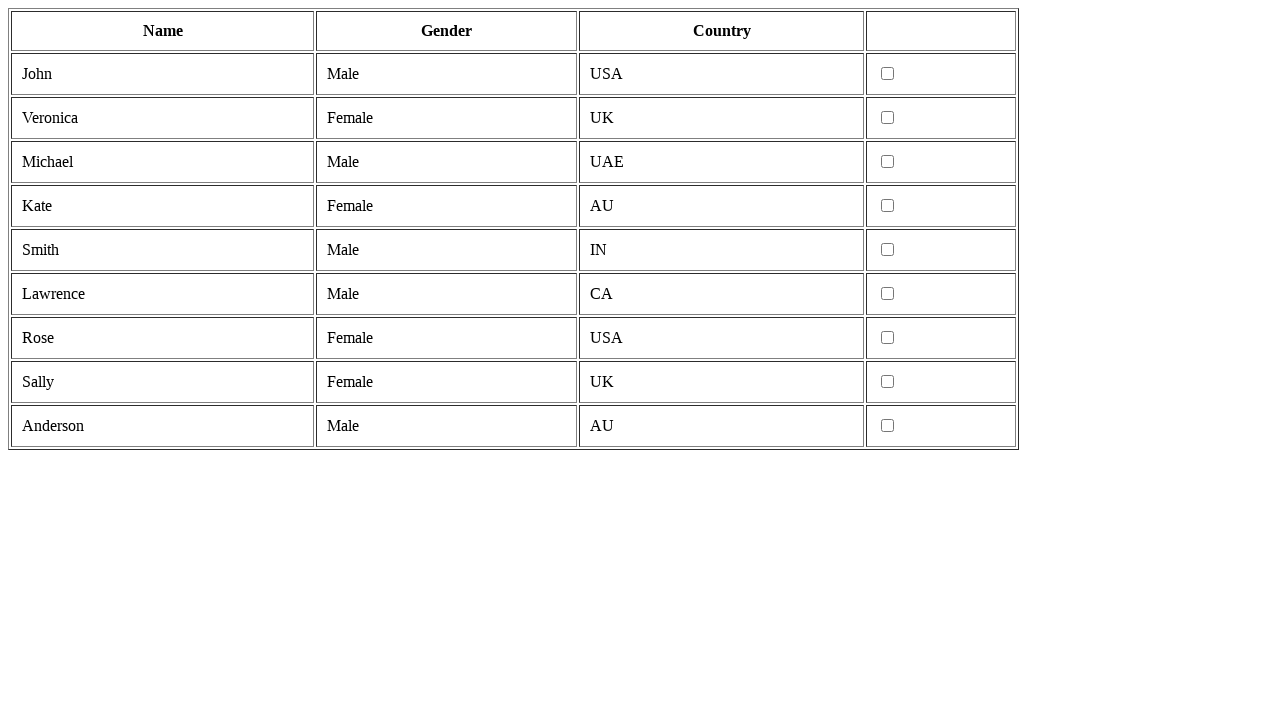

Clicked checkbox for row 1 (Male entry) at (888, 74) on tr >> nth=1 >> td >> nth=3 >> input
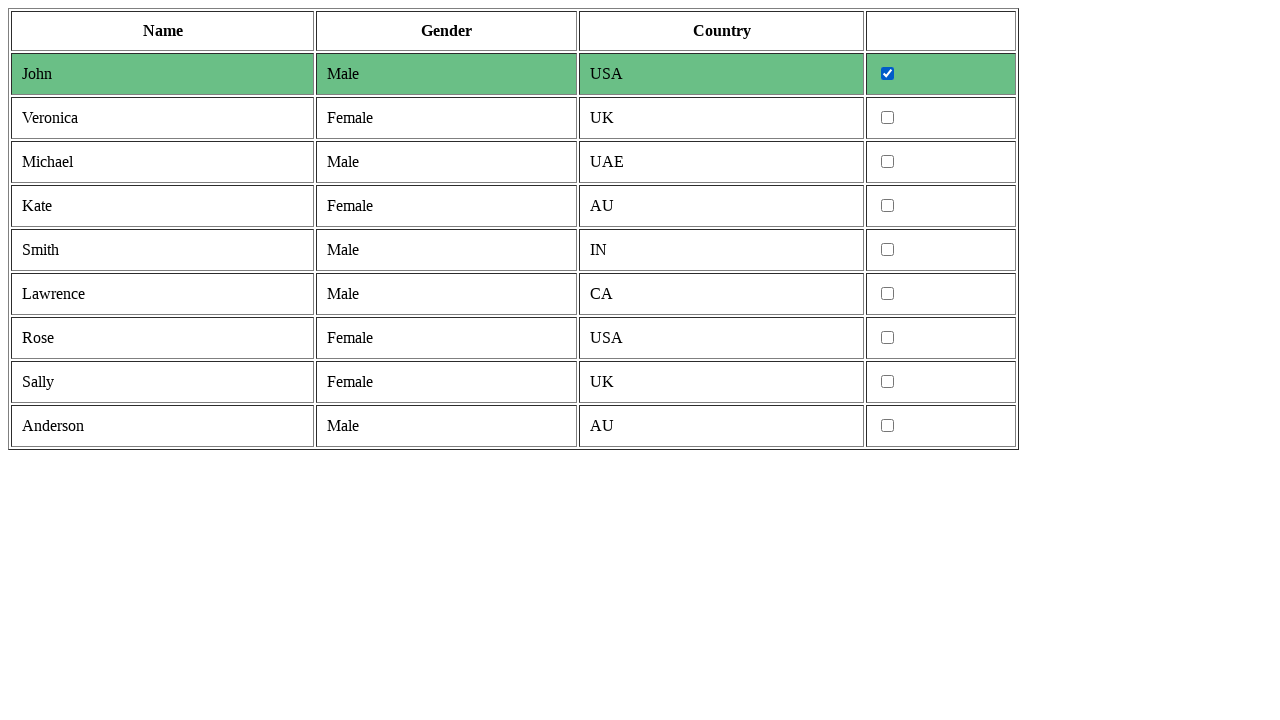

Extracted cells from row 2
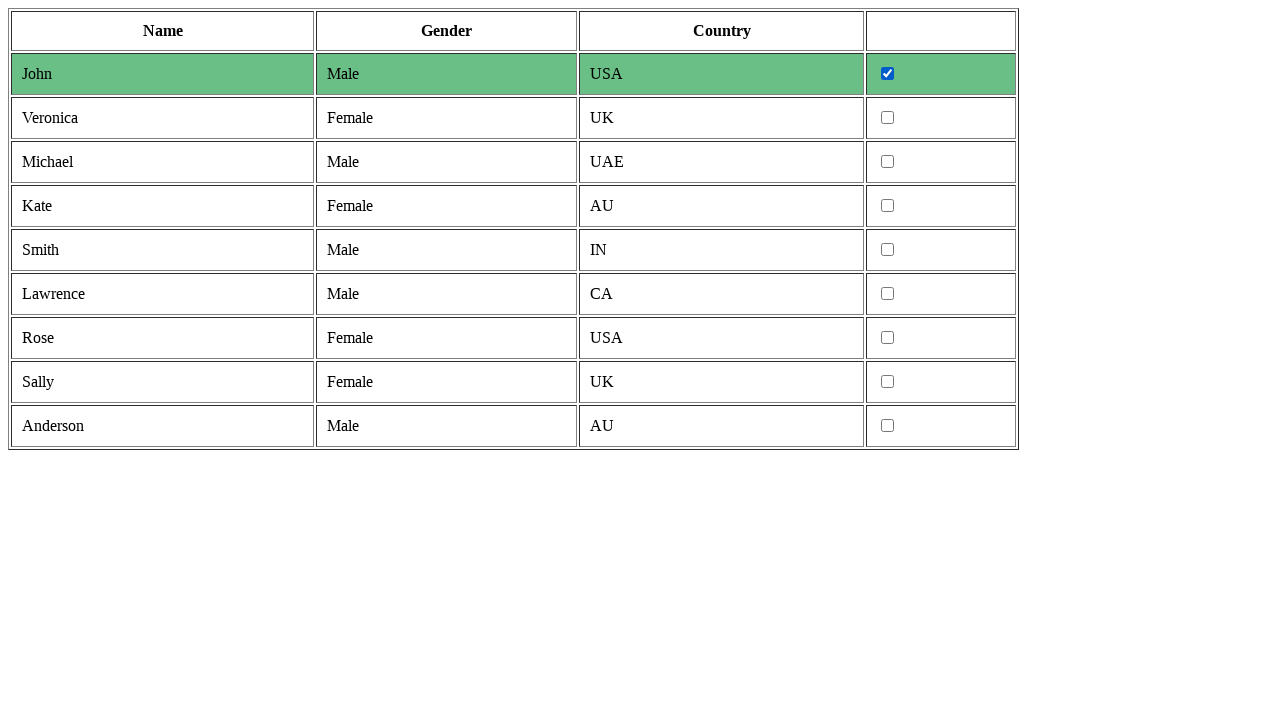

Extracted cells from row 3
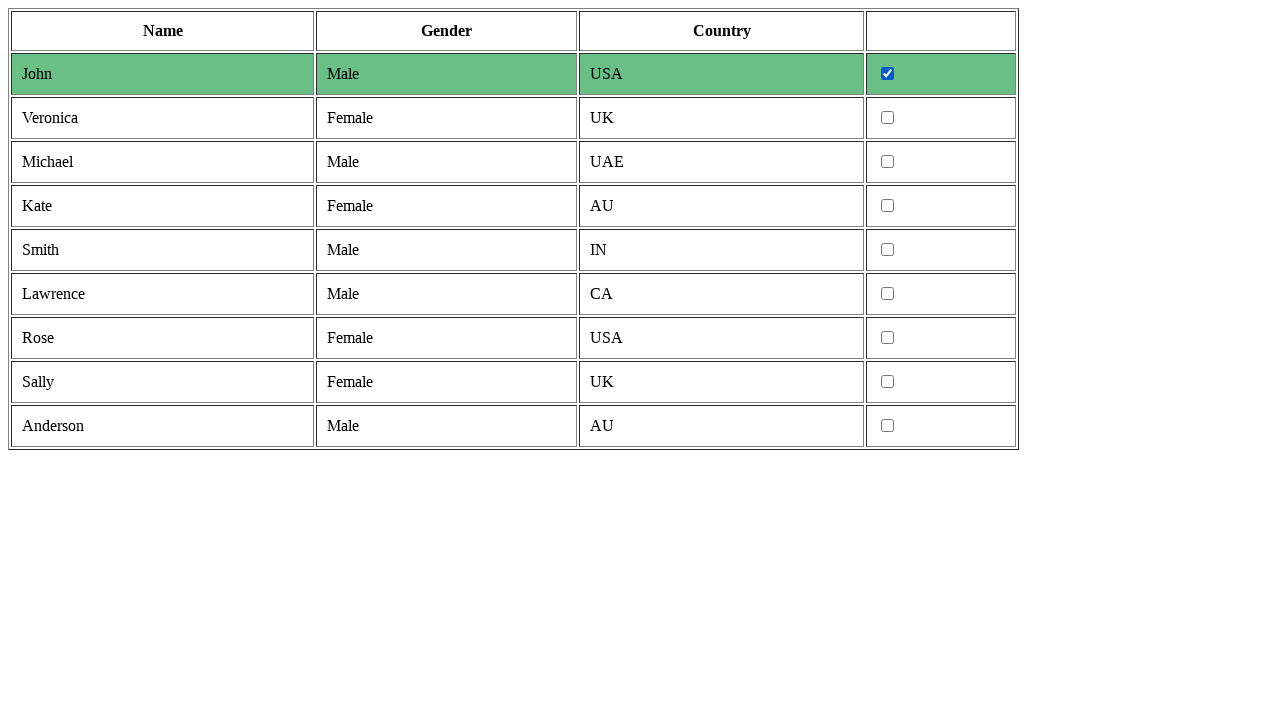

Clicked checkbox for row 3 (Male entry) at (888, 162) on tr >> nth=3 >> td >> nth=3 >> input
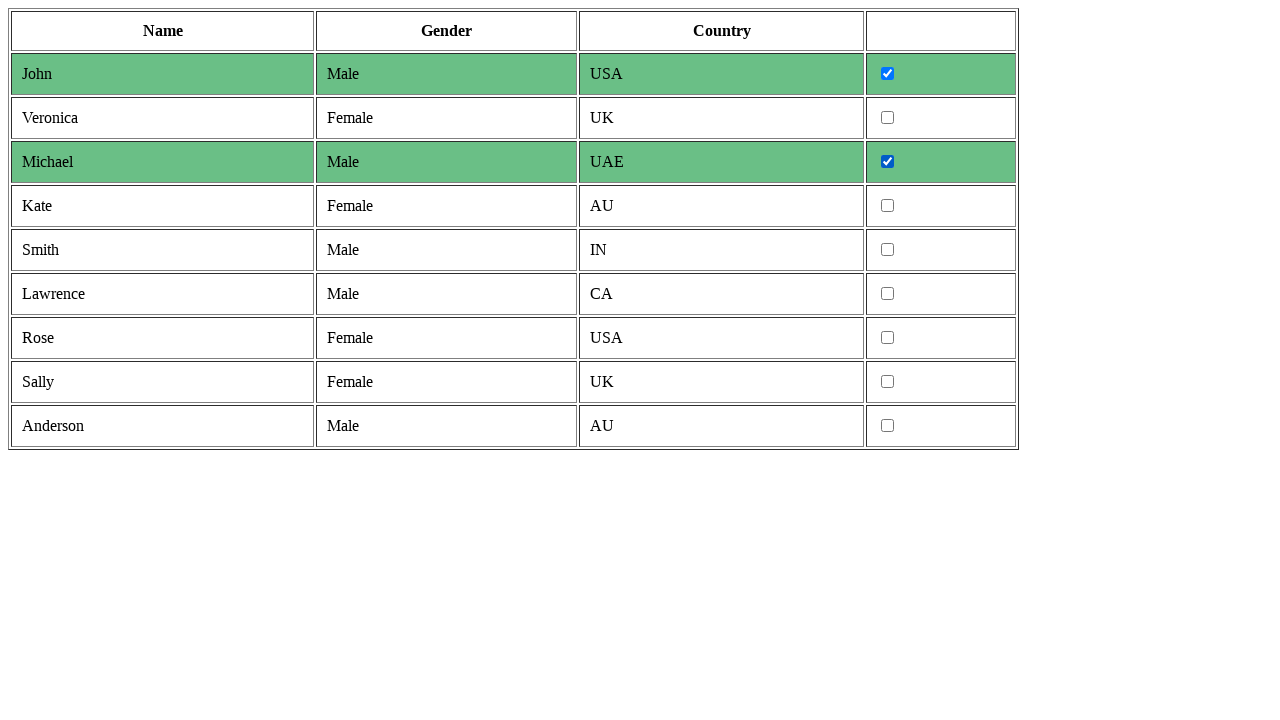

Extracted cells from row 4
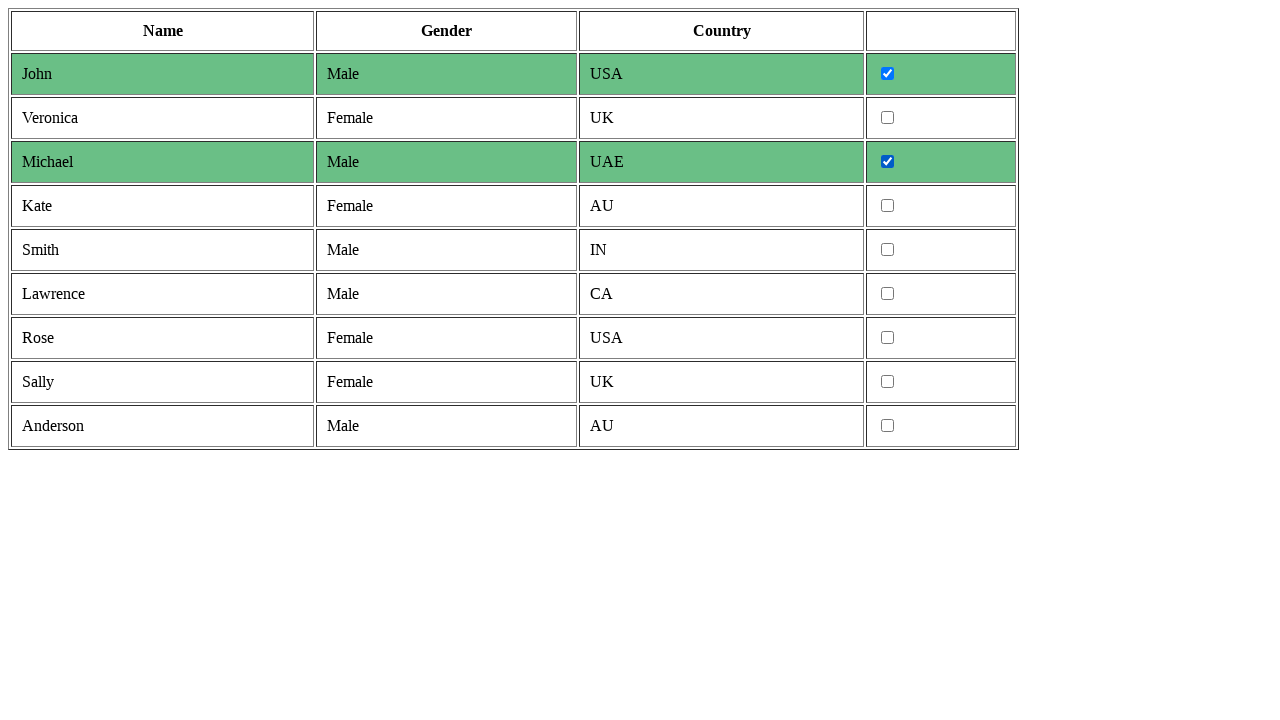

Extracted cells from row 5
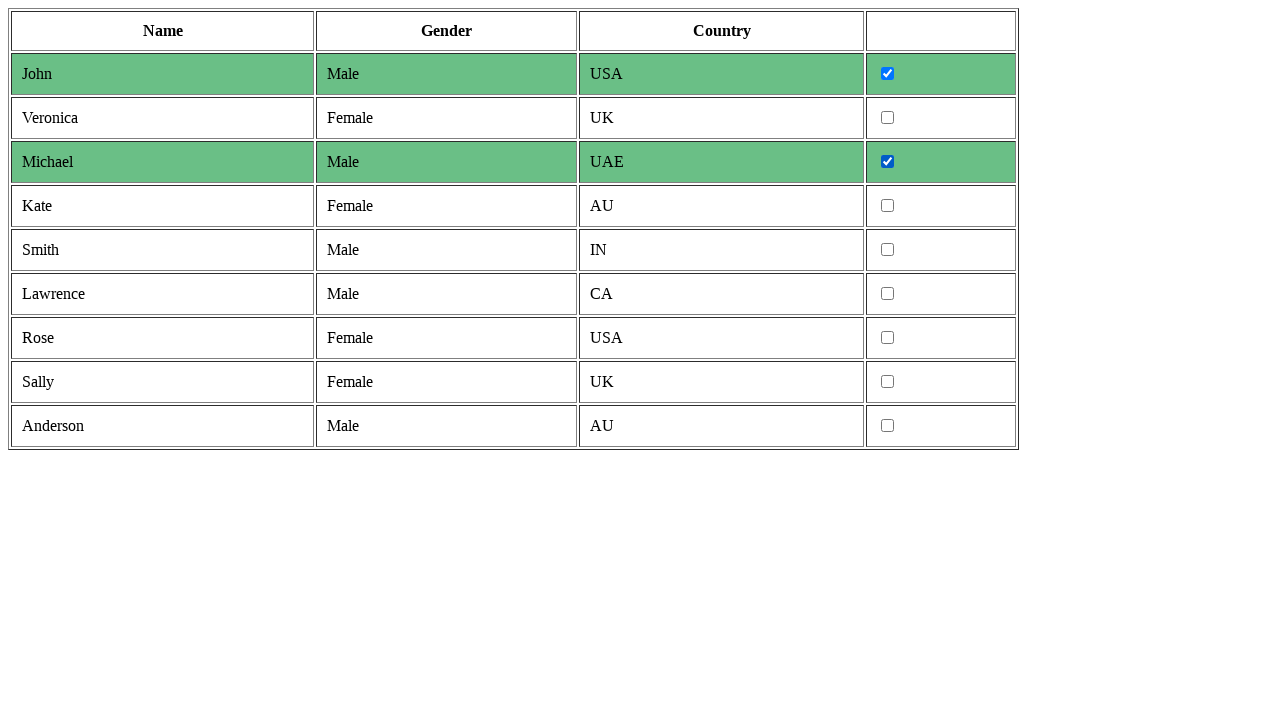

Clicked checkbox for row 5 (Male entry) at (888, 250) on tr >> nth=5 >> td >> nth=3 >> input
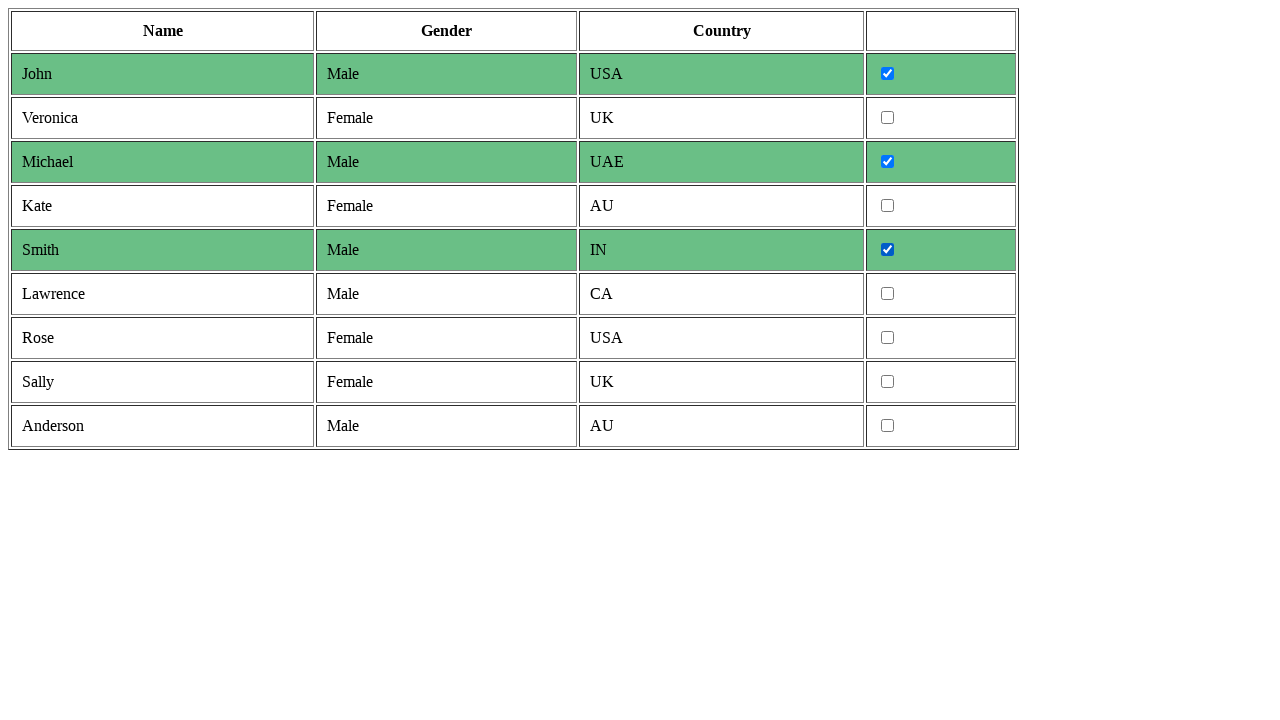

Extracted cells from row 6
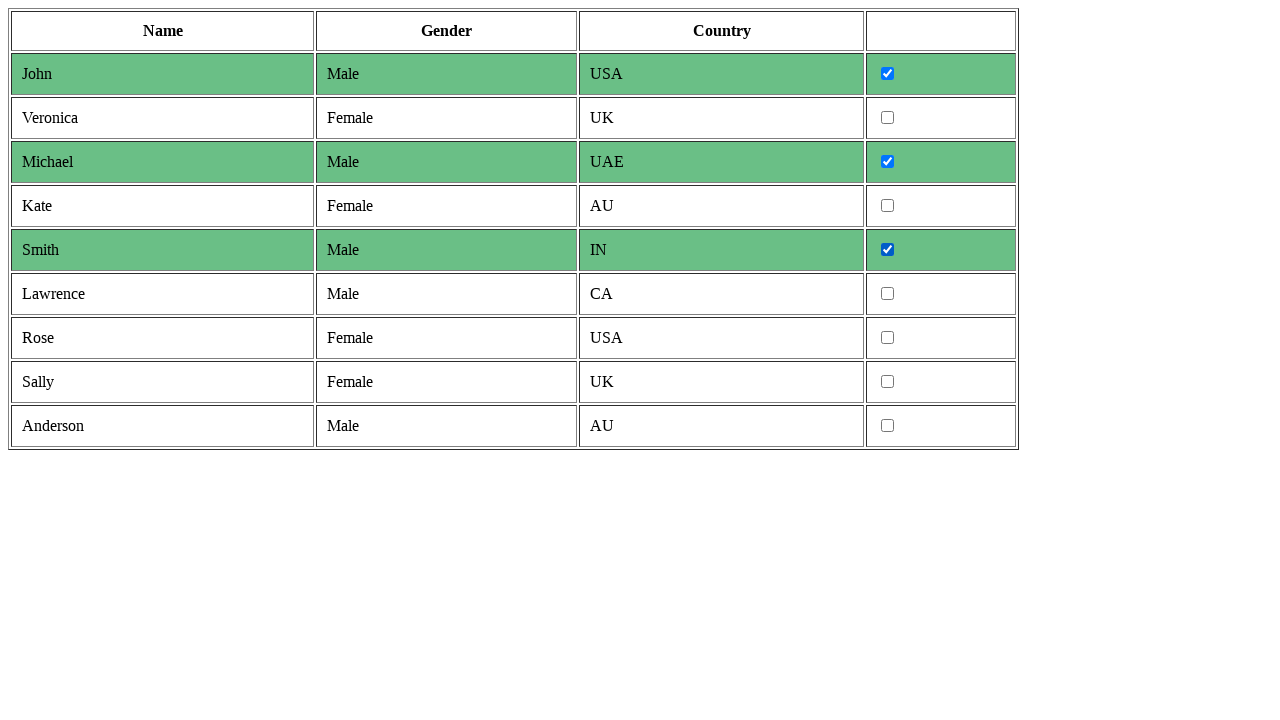

Clicked checkbox for row 6 (Male entry) at (888, 294) on tr >> nth=6 >> td >> nth=3 >> input
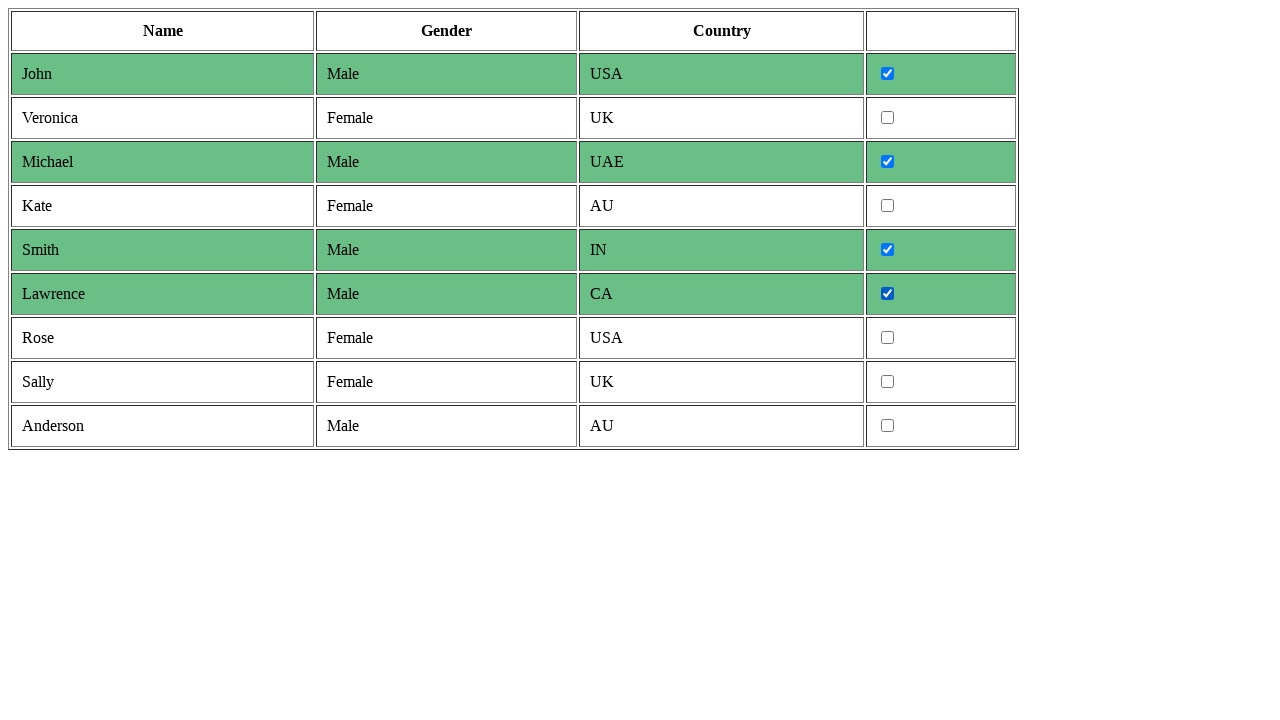

Extracted cells from row 7
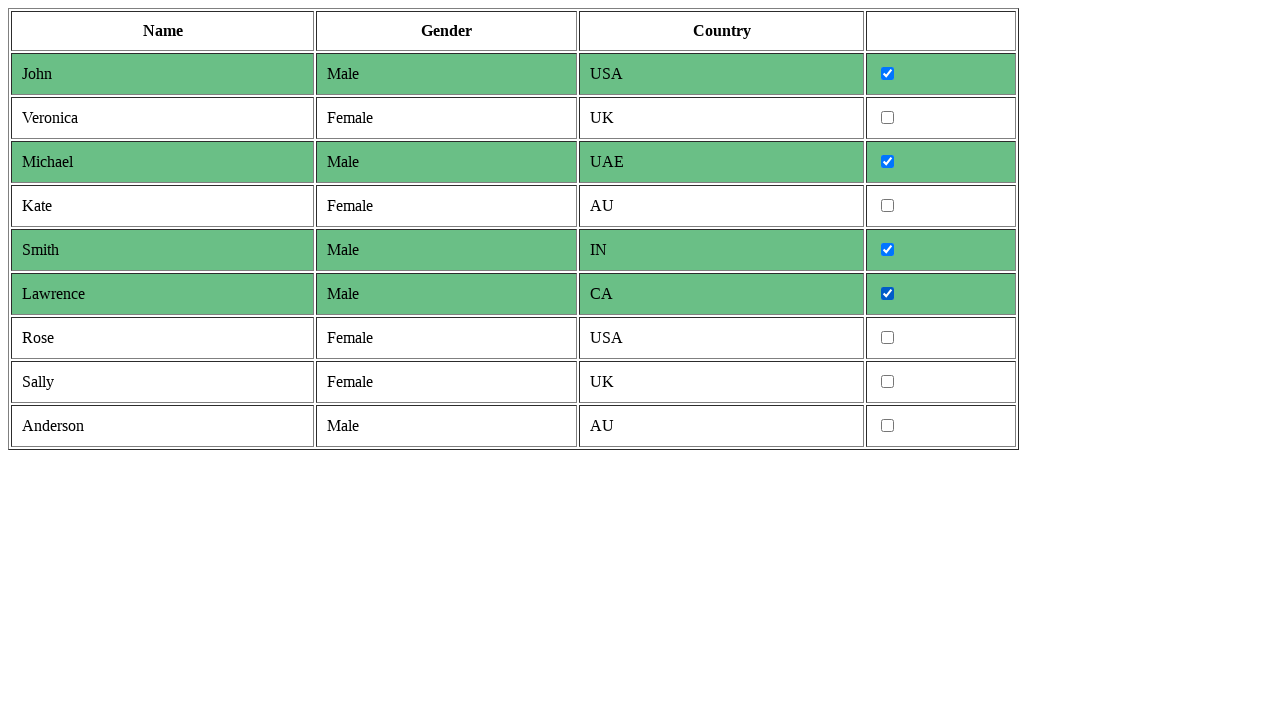

Extracted cells from row 8
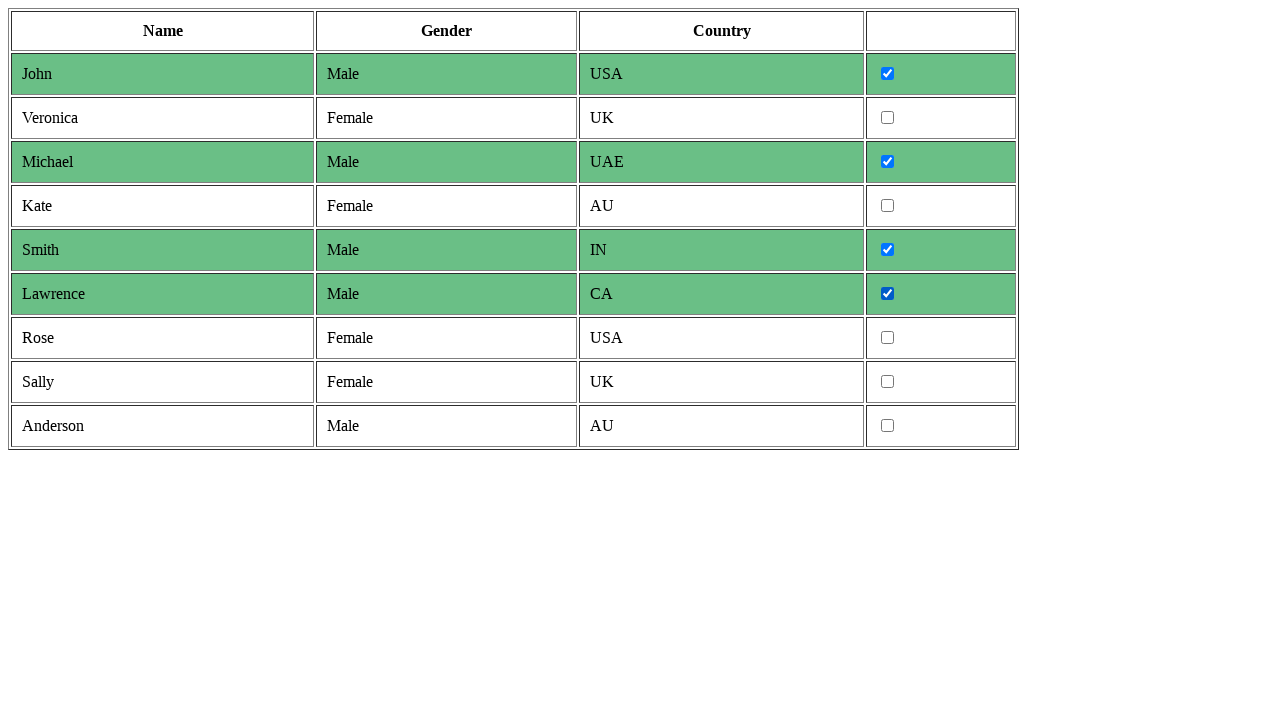

Extracted cells from row 9
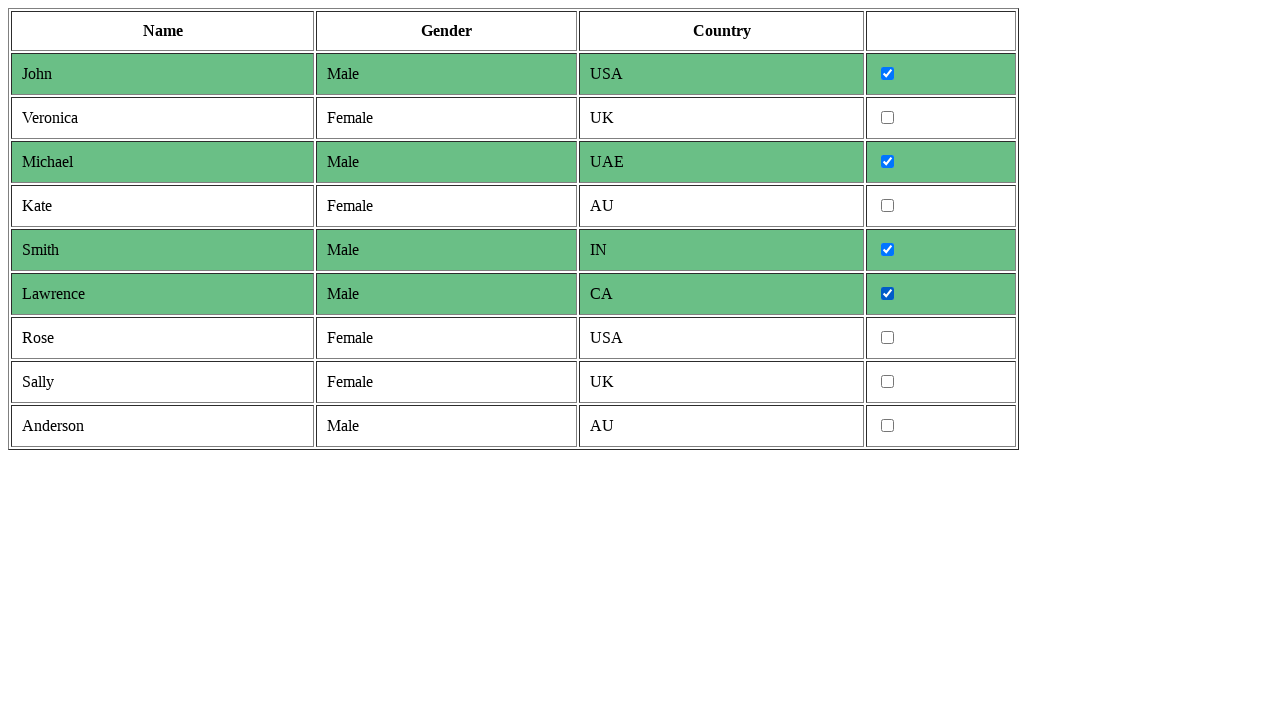

Clicked checkbox for row 9 (Male entry) at (888, 426) on tr >> nth=9 >> td >> nth=3 >> input
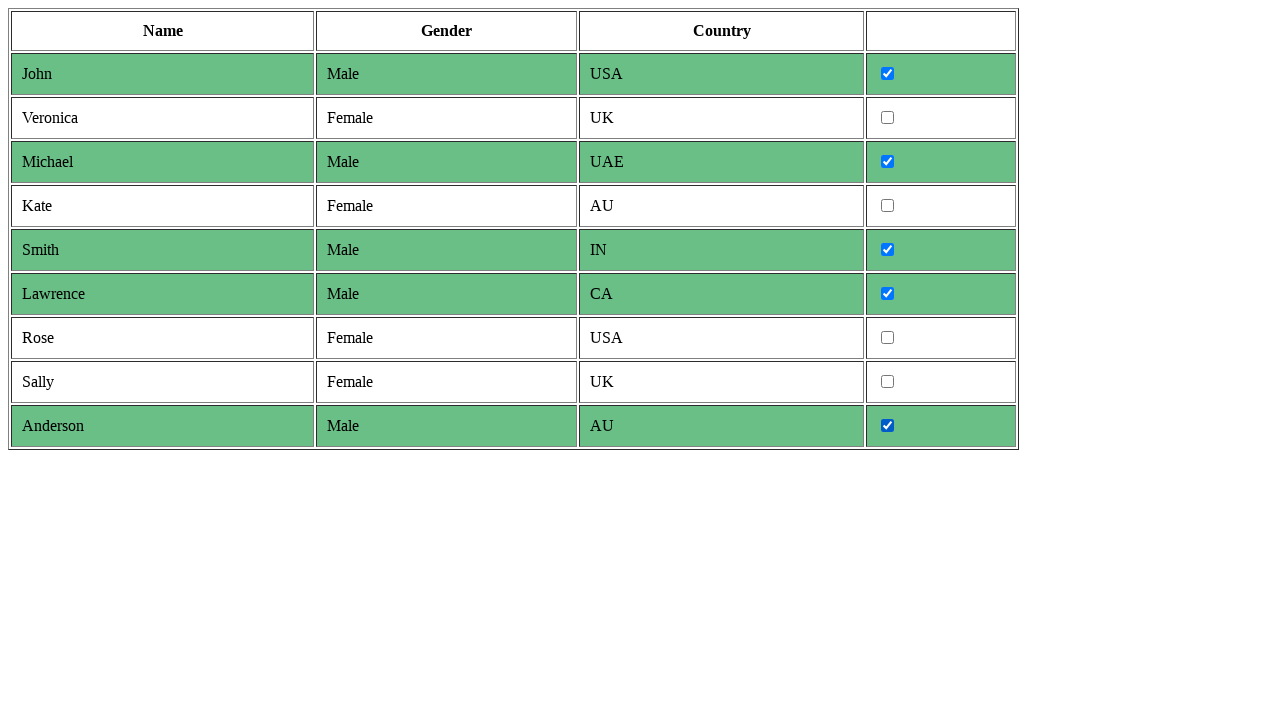

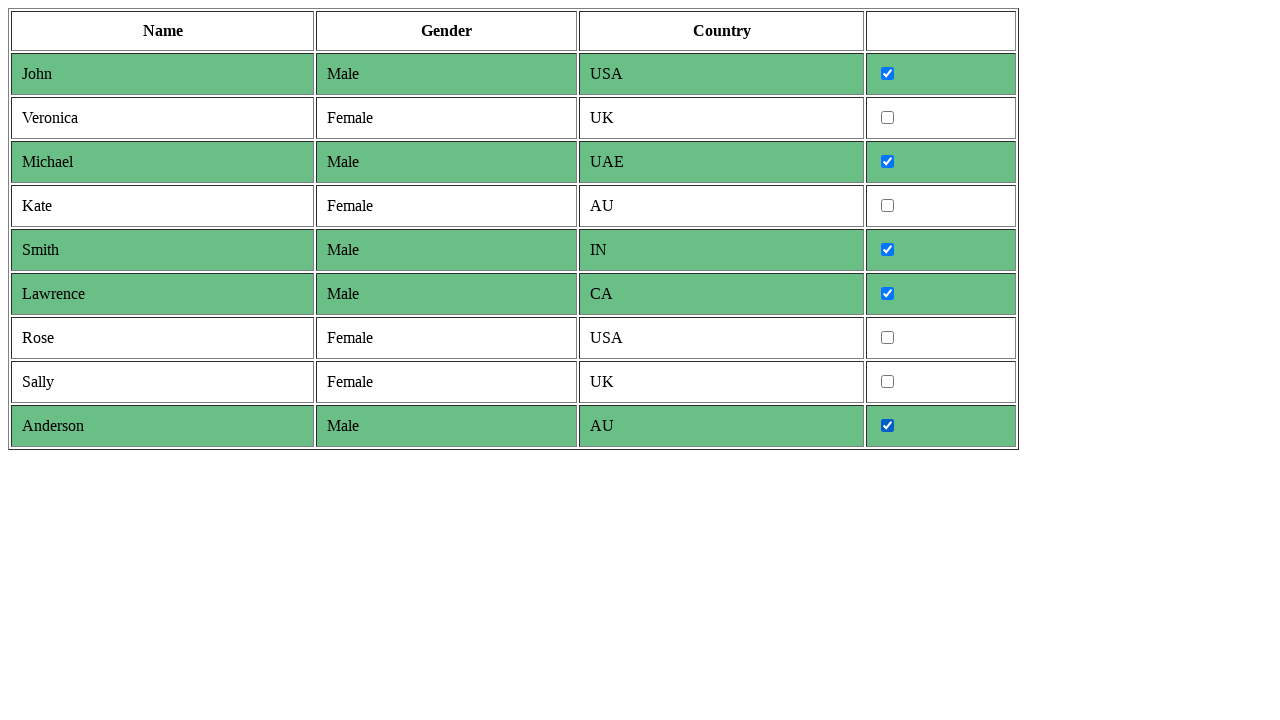